Tests a registration form by filling out personal information including first name, last name, address, email, phone number, selecting gender and hobbies, choosing languages, selecting country and birth date from dropdowns.

Starting URL: http://demo.automationtesting.in/Index.html

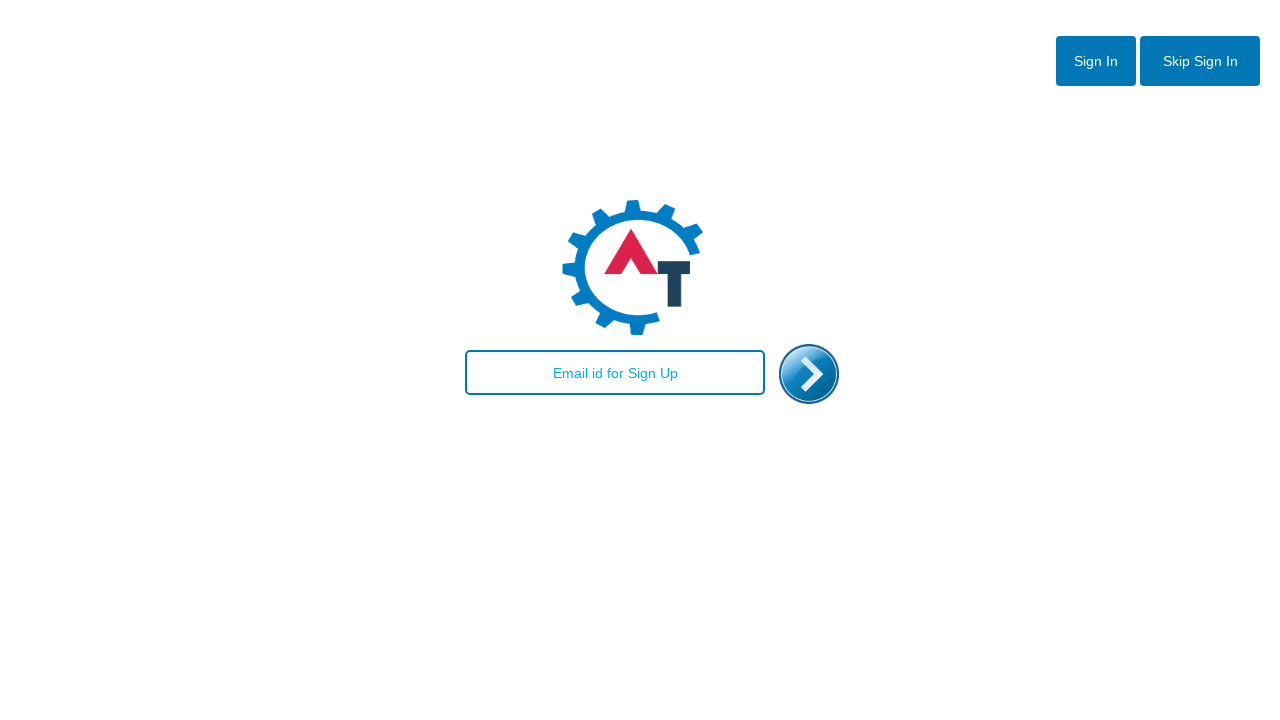

Clicked 'Skip Sign In' button to proceed to registration at (1200, 61) on #btn2
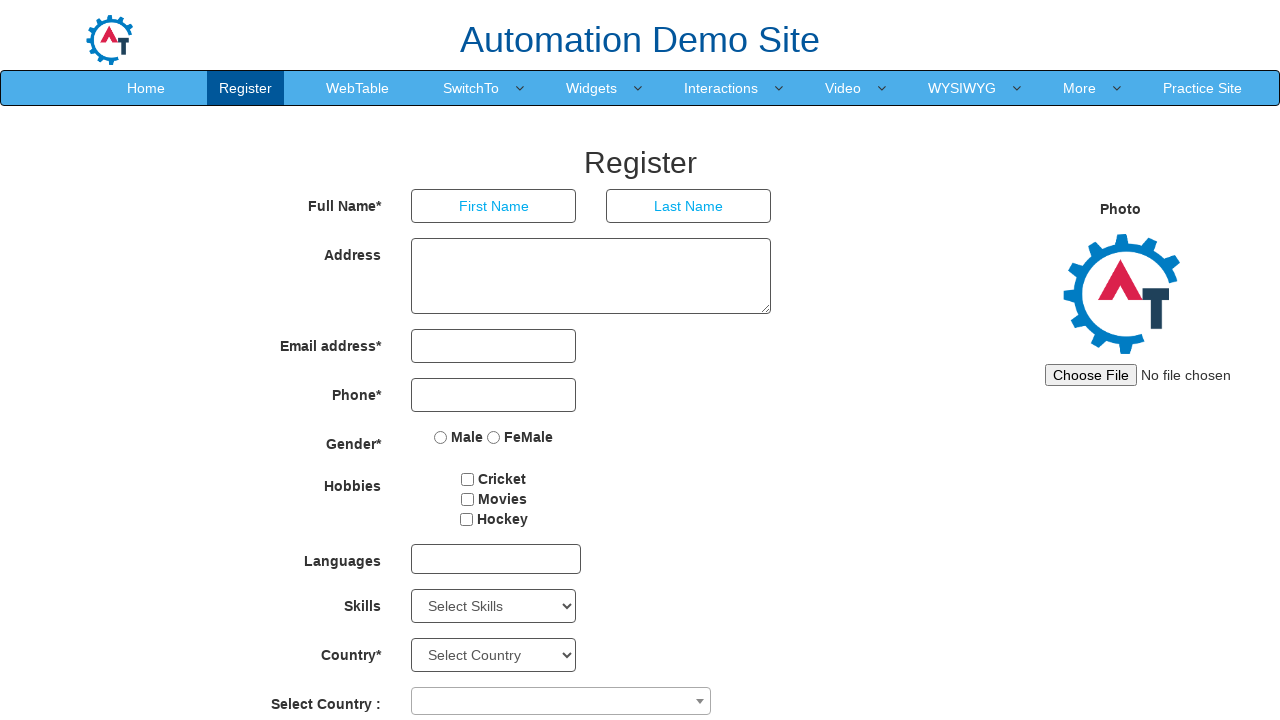

Clicked First Name input field at (494, 206) on input[placeholder='First Name']
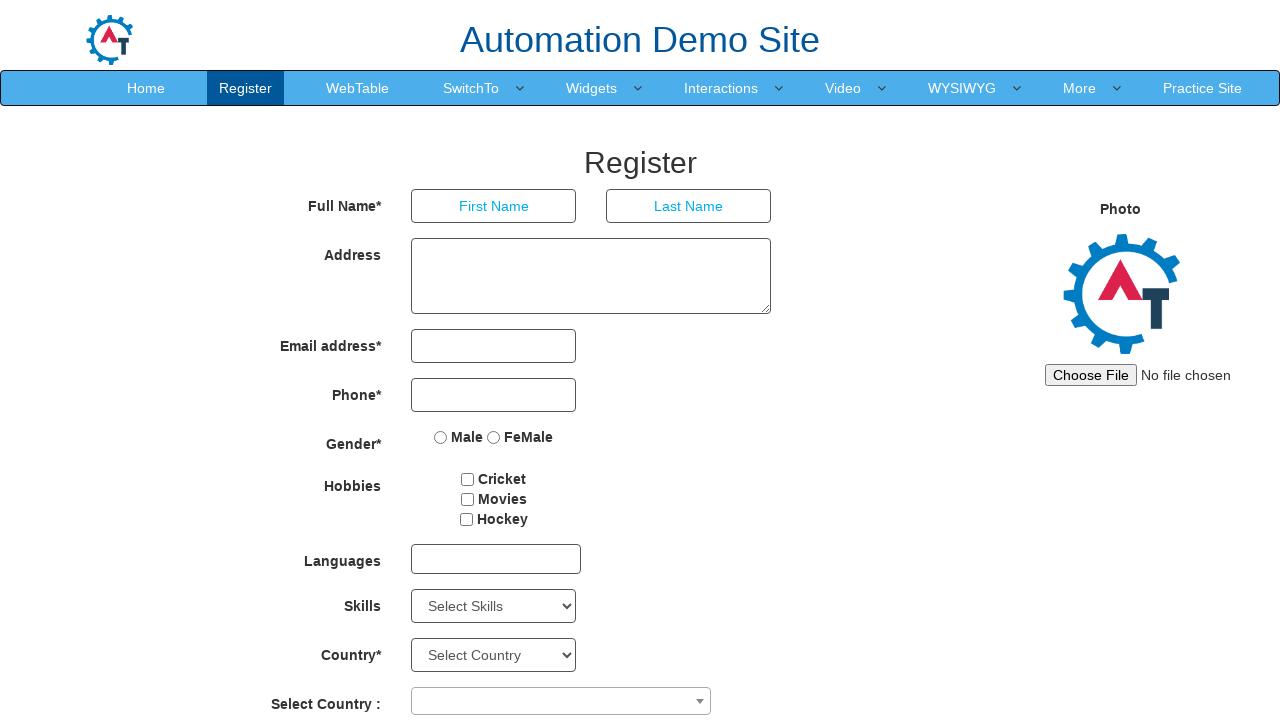

Filled First Name field with 'Marcus' on input[placeholder='First Name']
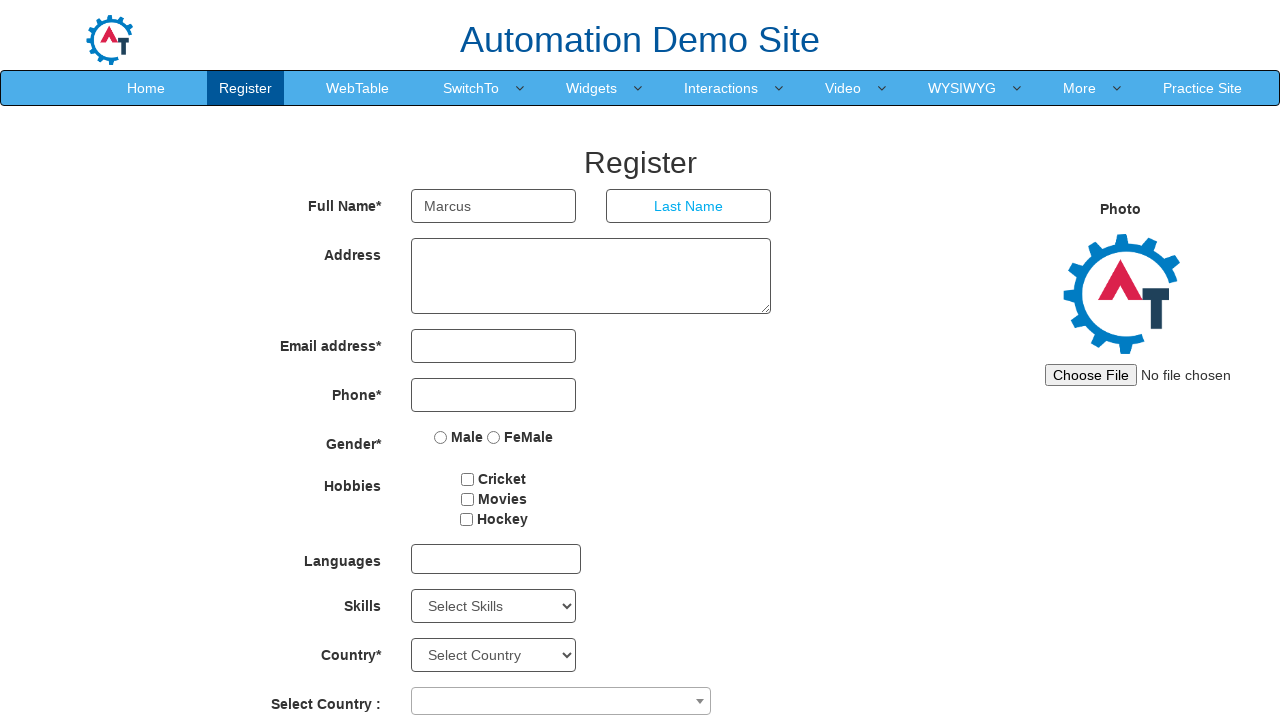

Clicked Last Name input field at (689, 206) on input[placeholder='Last Name']
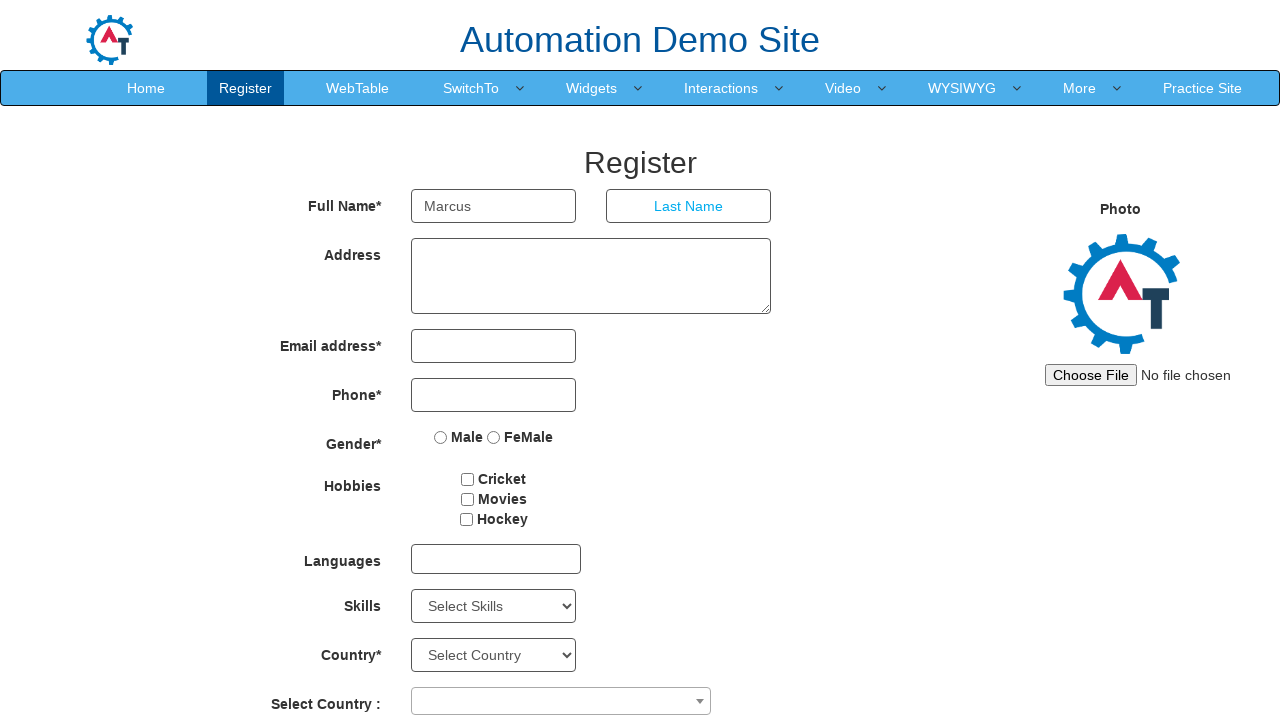

Filled Last Name field with 'Wellington' on input[placeholder='Last Name']
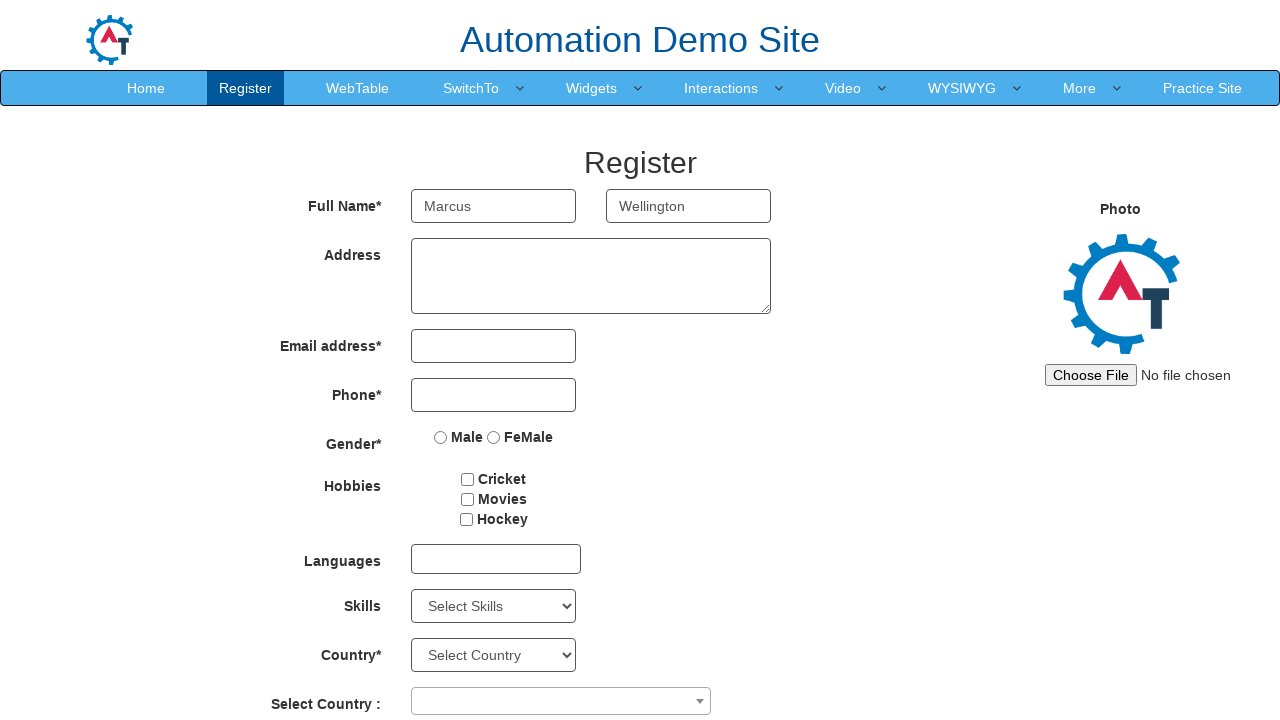

Clicked Address textarea field at (591, 276) on textarea[rows='3']
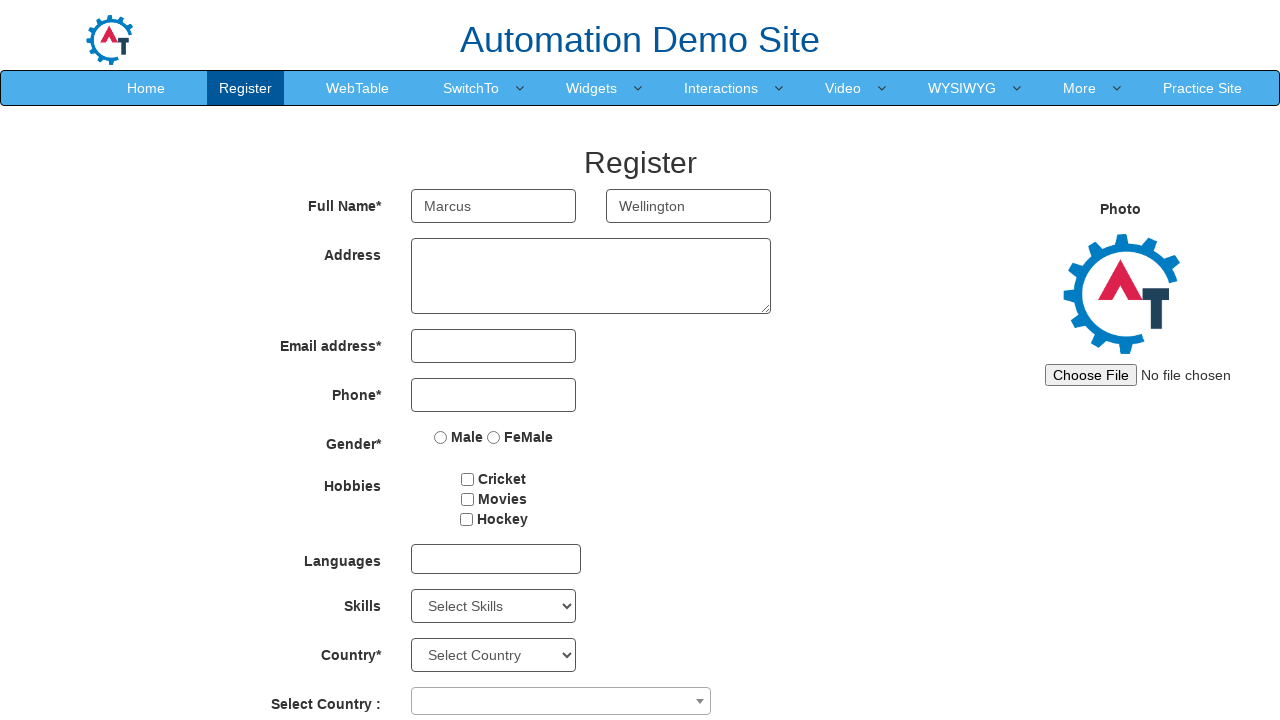

Filled Address field with '742 Evergreen Terrace, Springfield, State 12345' on textarea[rows='3']
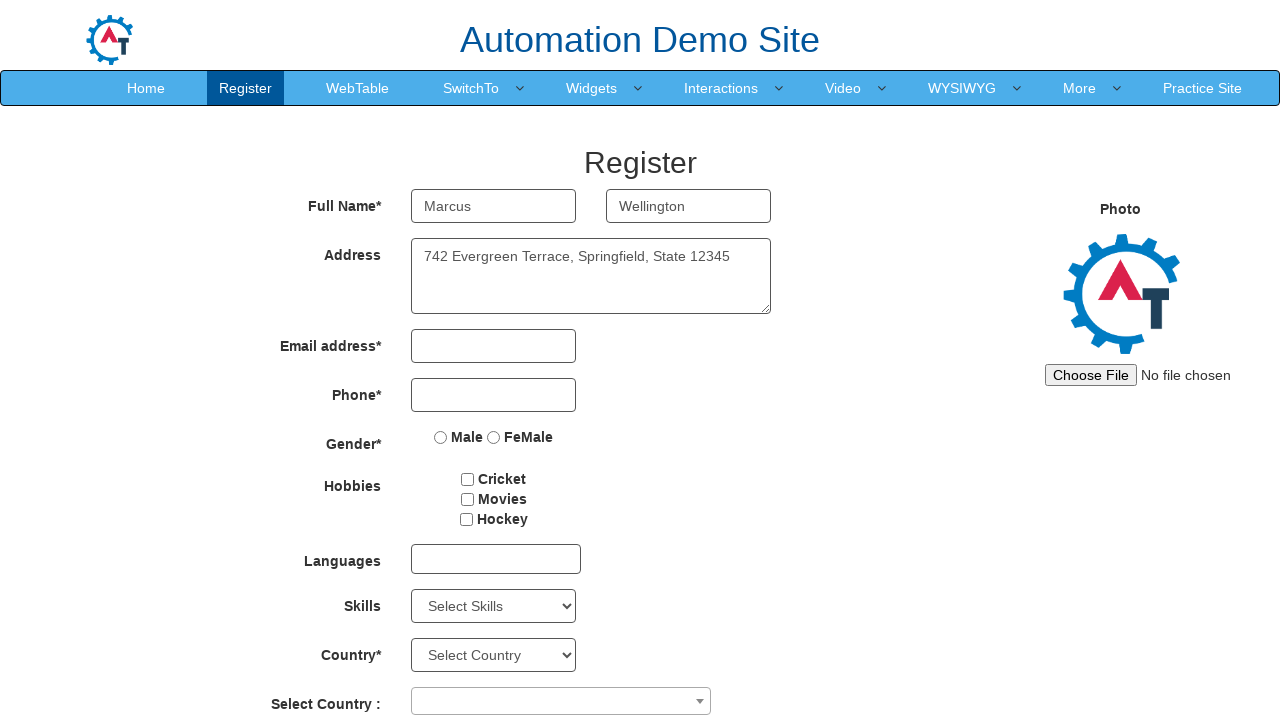

Clicked Email input field at (494, 346) on input[type='email']
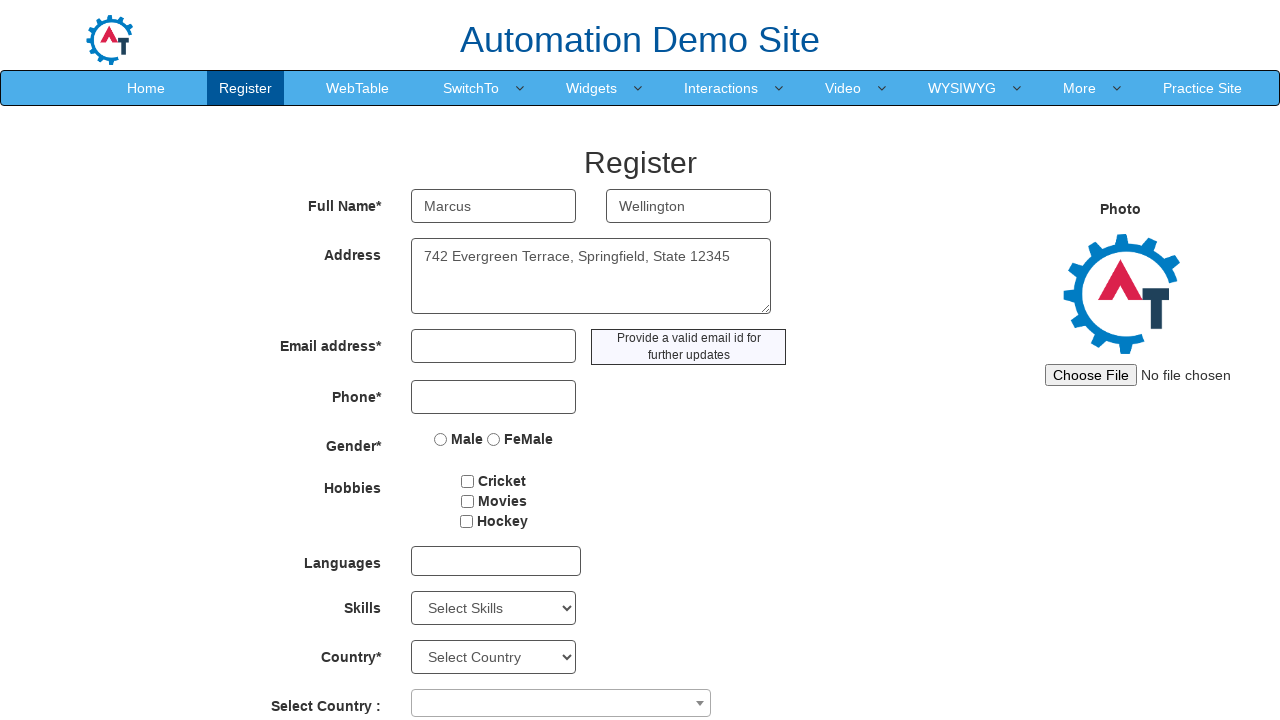

Filled Email field with 'marcus.wellington@example.com' on input[type='email']
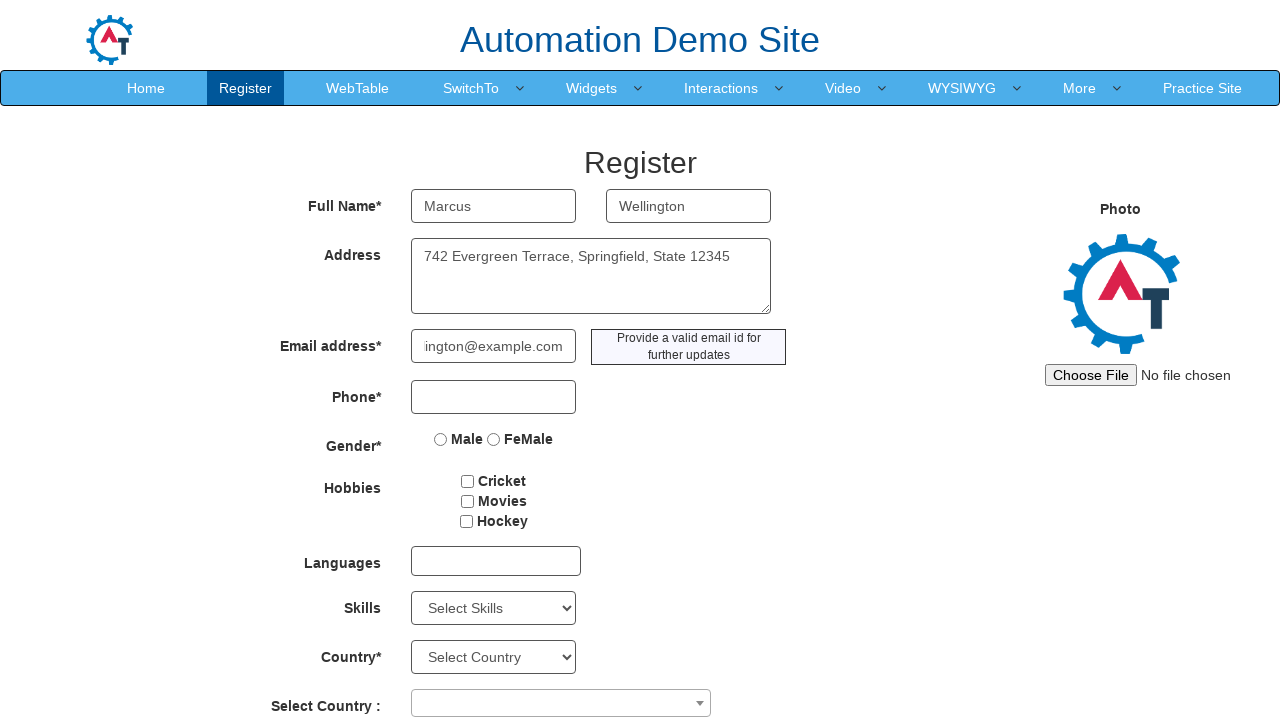

Clicked Phone Number input field at (494, 397) on input[type='tel']
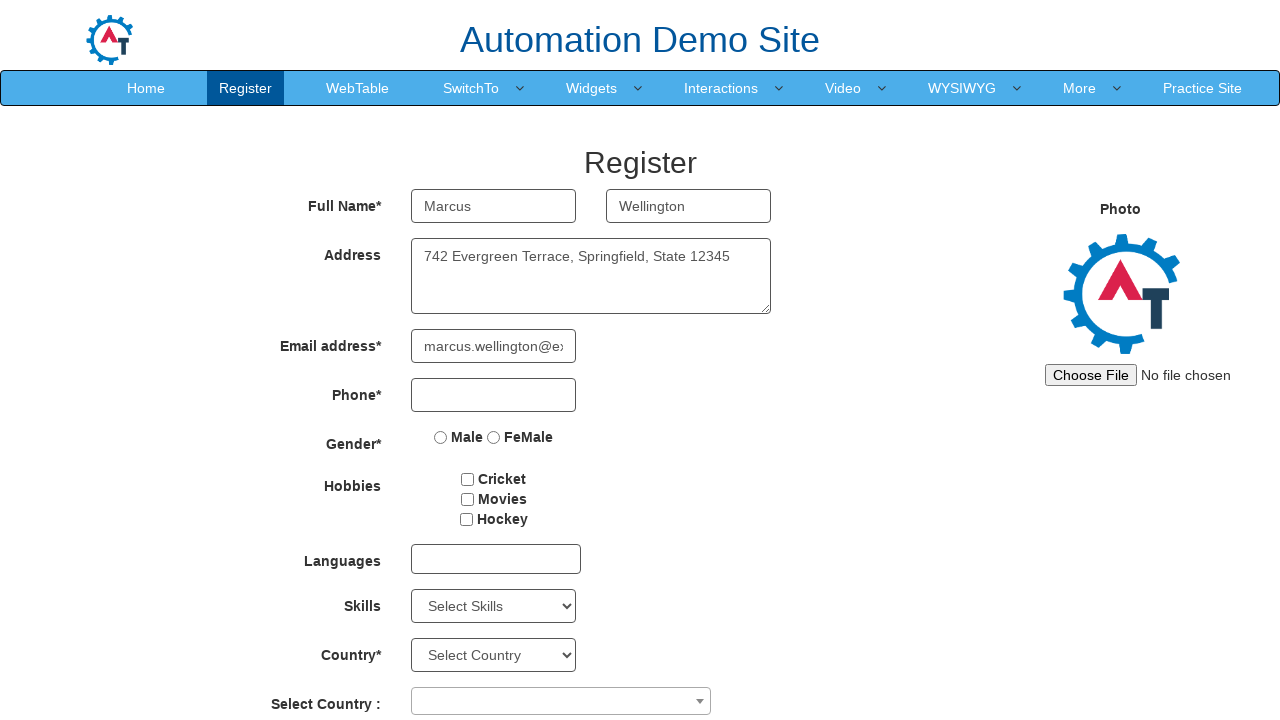

Filled Phone Number field with '5551234567' on input[type='tel']
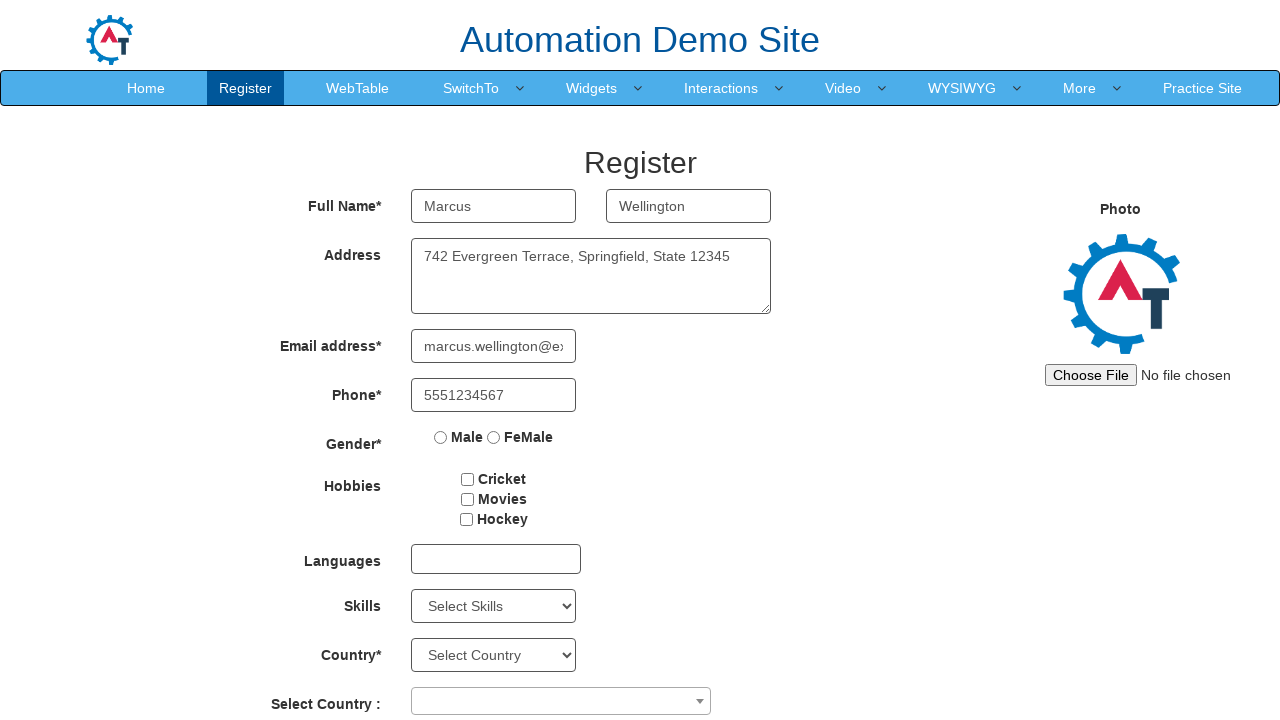

Selected Female gender option at (494, 437) on input[value='FeMale']
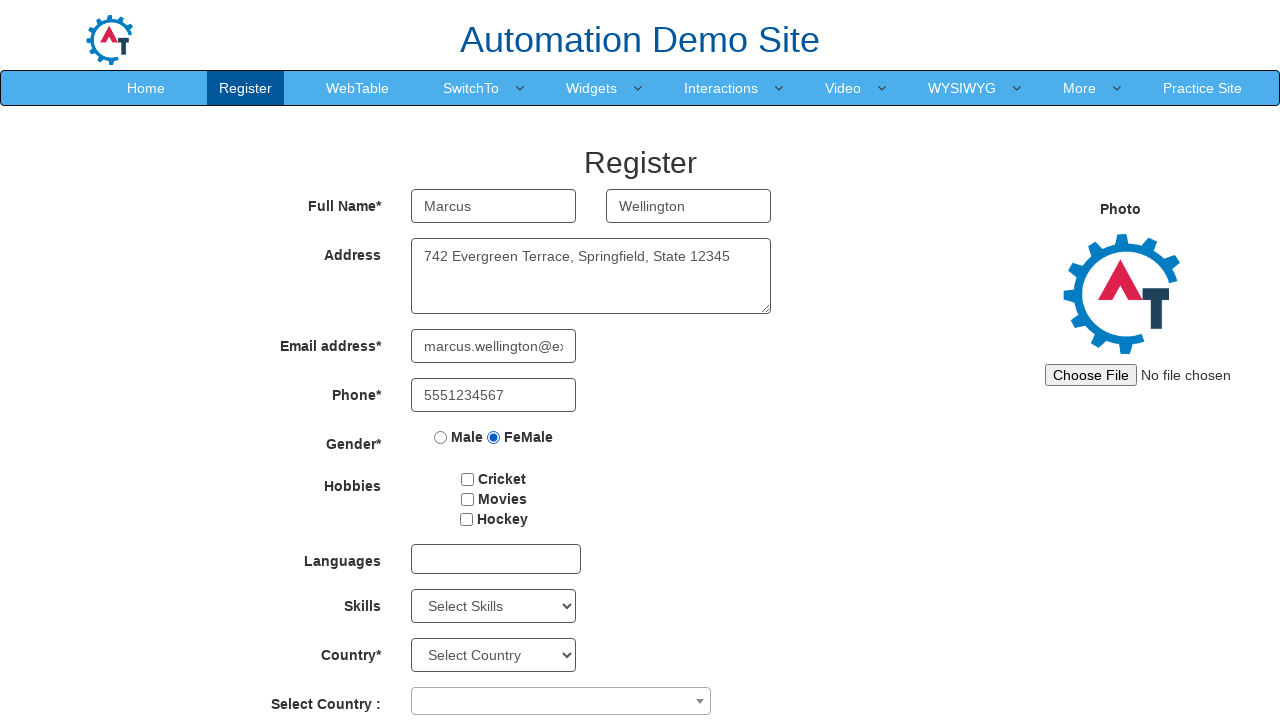

Selected Movies hobby checkbox at (467, 499) on input[value='Movies']
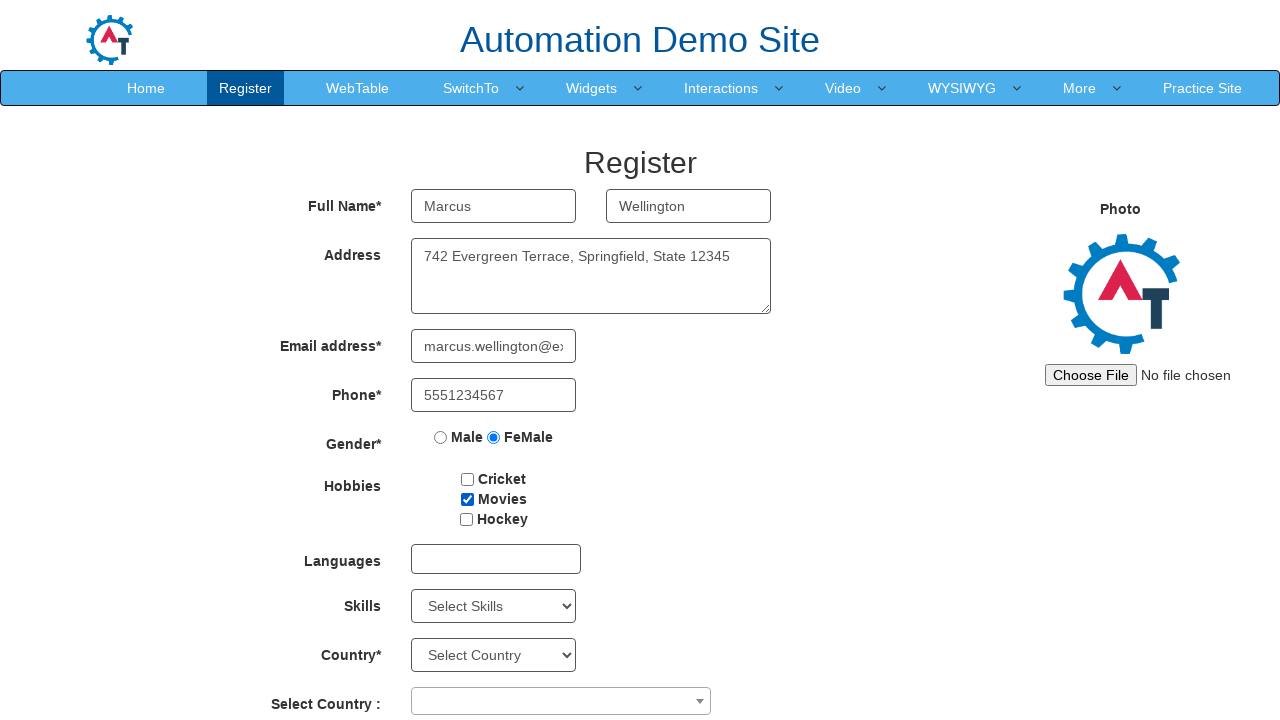

Scrolled down 500 pixels to see more form fields
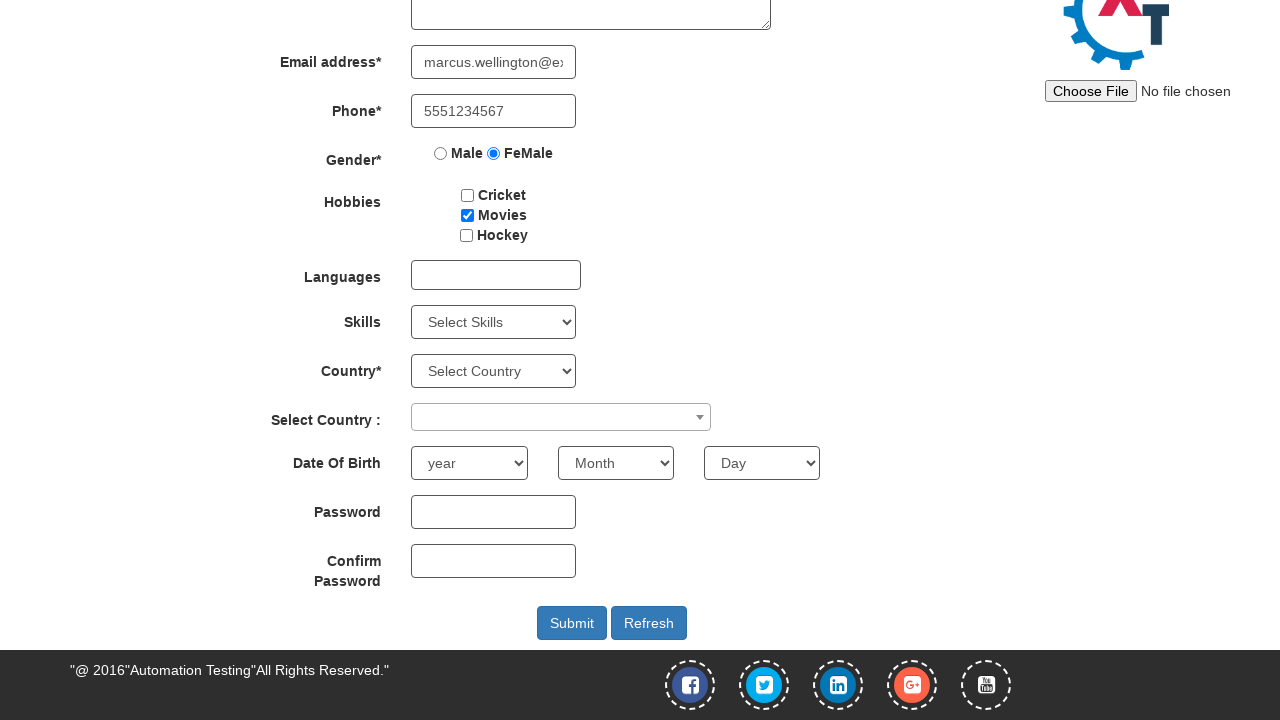

Clicked language dropdown field at (496, 275) on #msdd
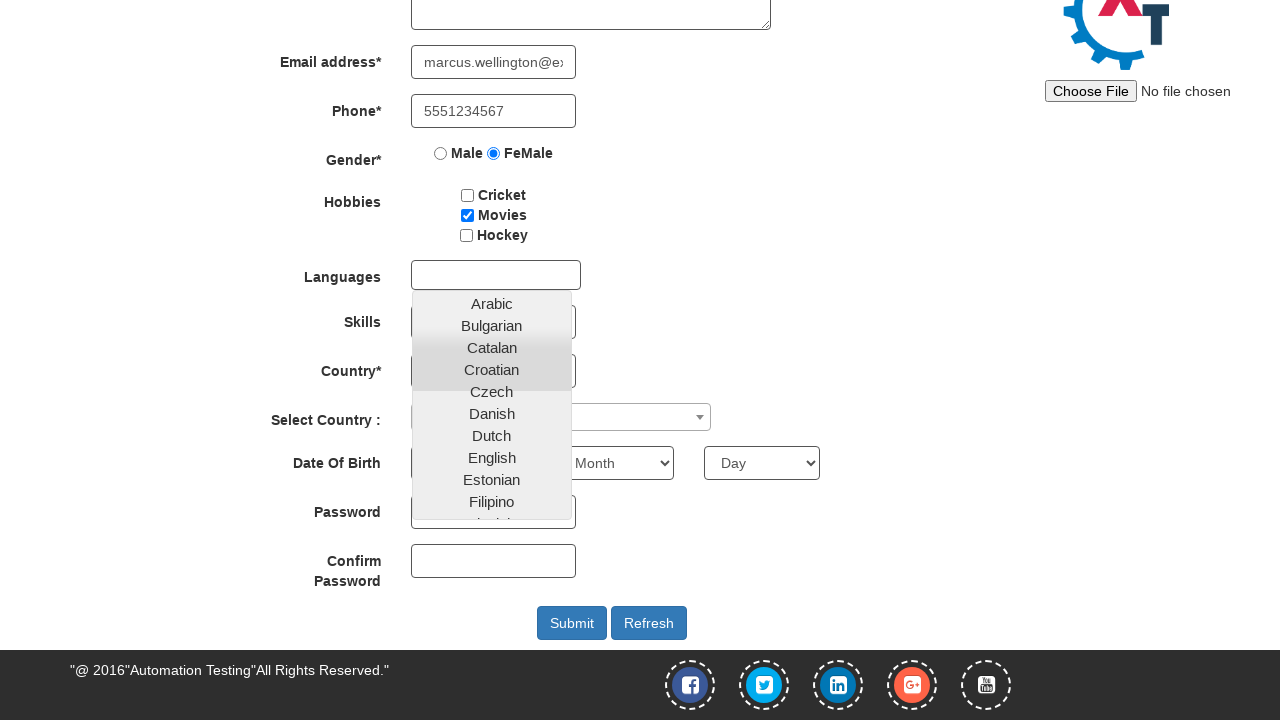

Selected English from language dropdown options at (492, 457) on .ui-autocomplete.ui-front li a:has-text('English')
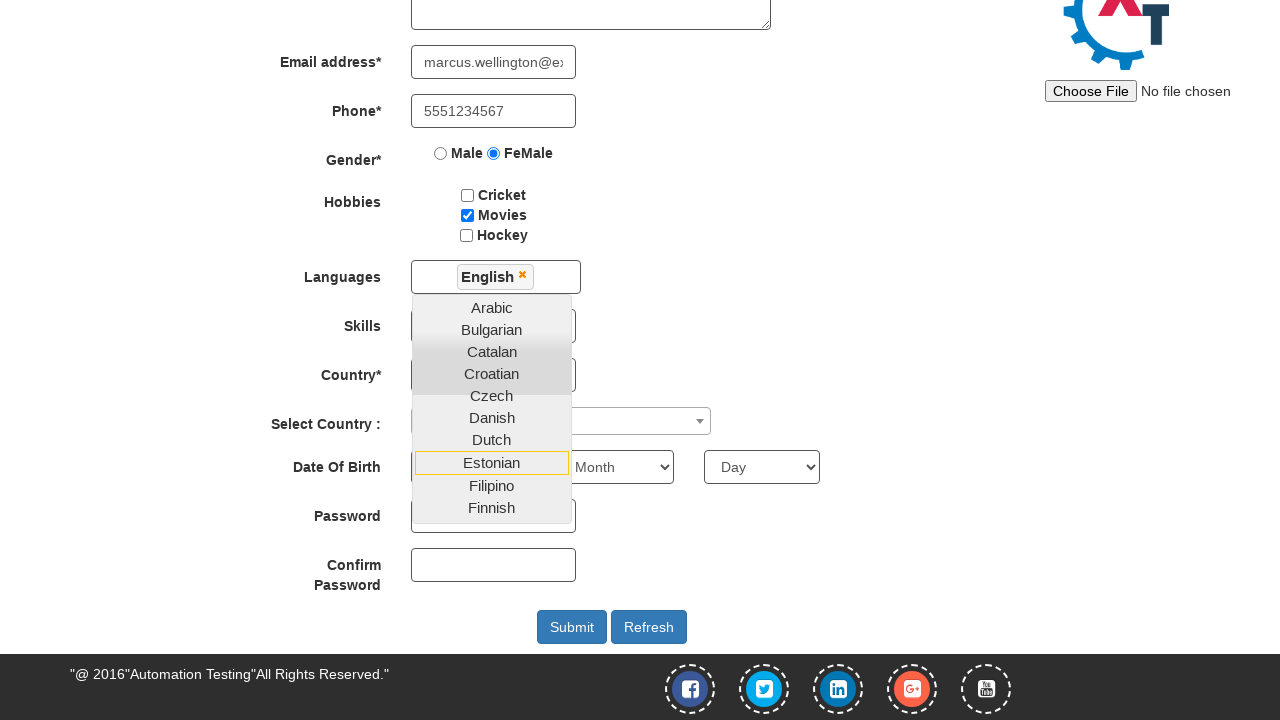

Clicked phone field to close language dropdown at (494, 111) on input[type='tel']
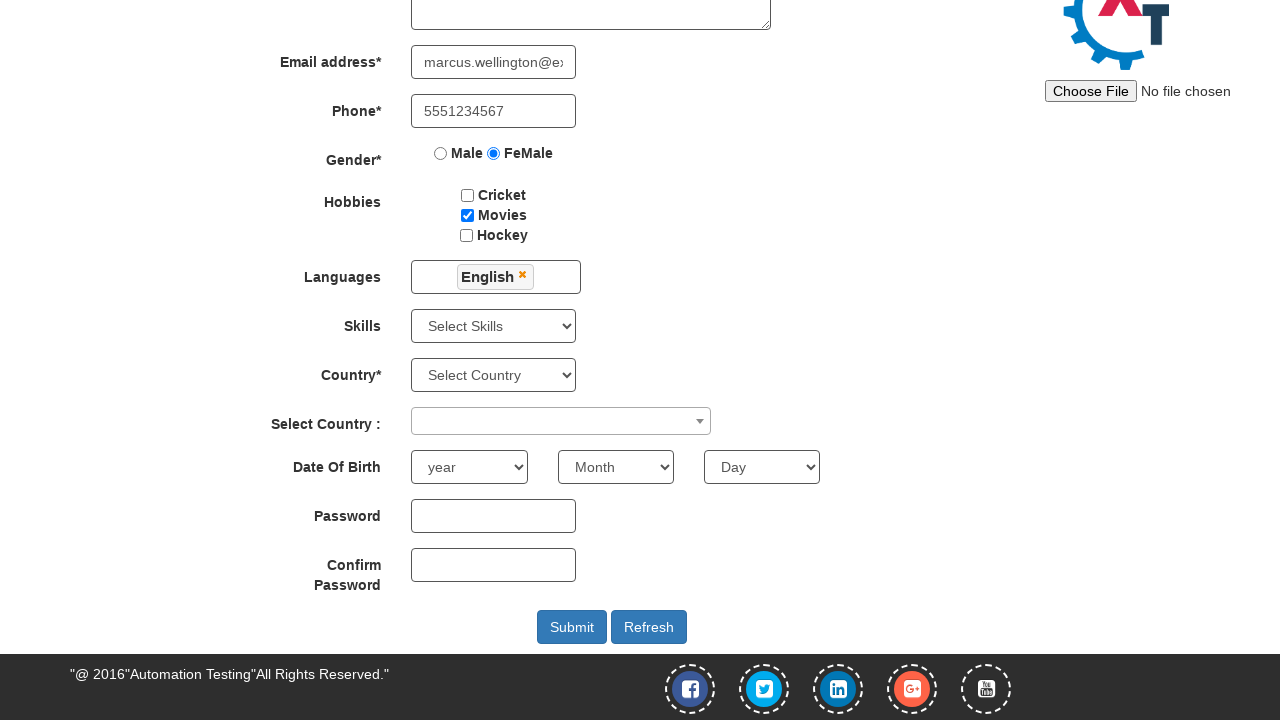

Opened country selection dropdown at (561, 421) on span[role='combobox']
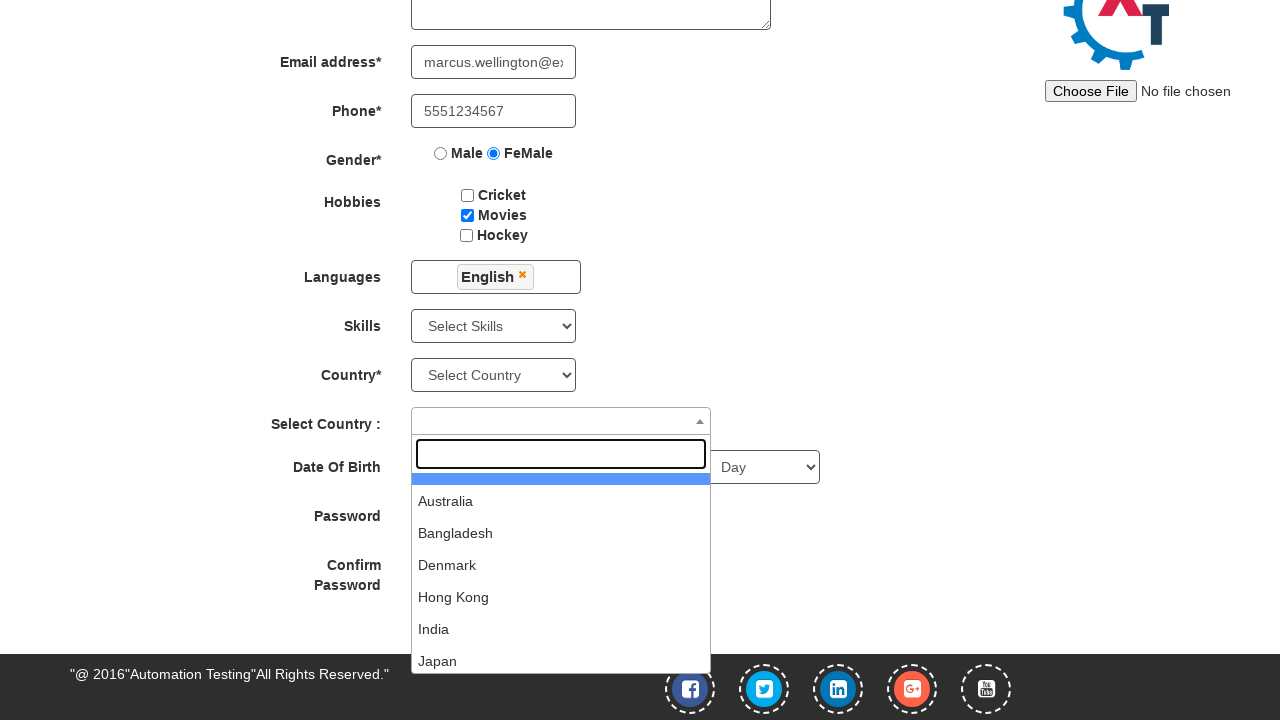

Typed 'Australia' in country search field on .select2-search__field
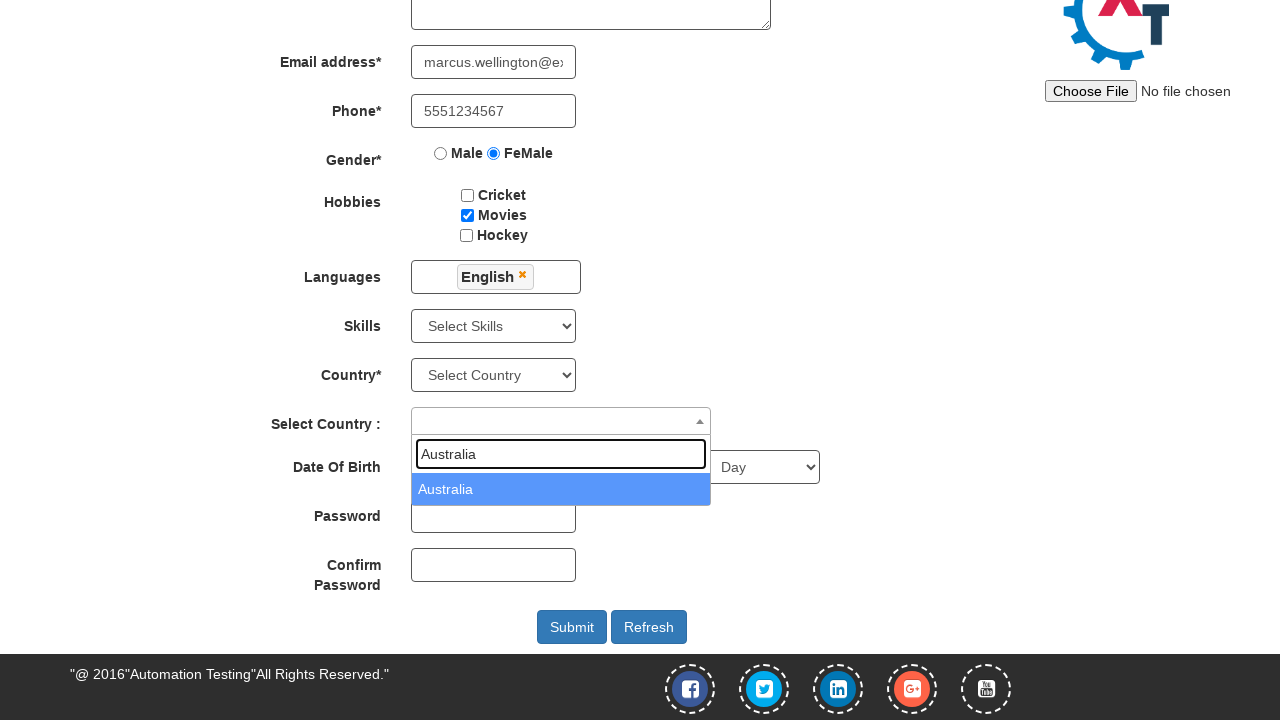

Pressed Enter to select Australia from country dropdown
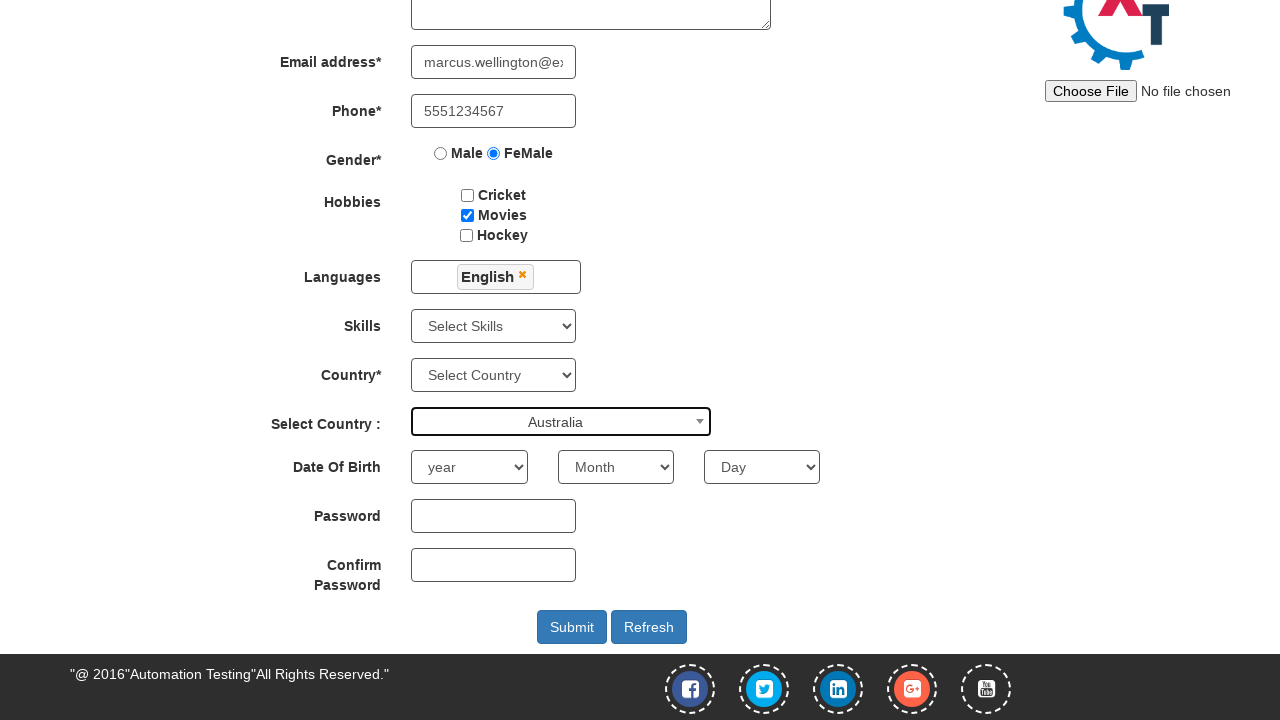

Selected birth year '1995' from year dropdown on #yearbox
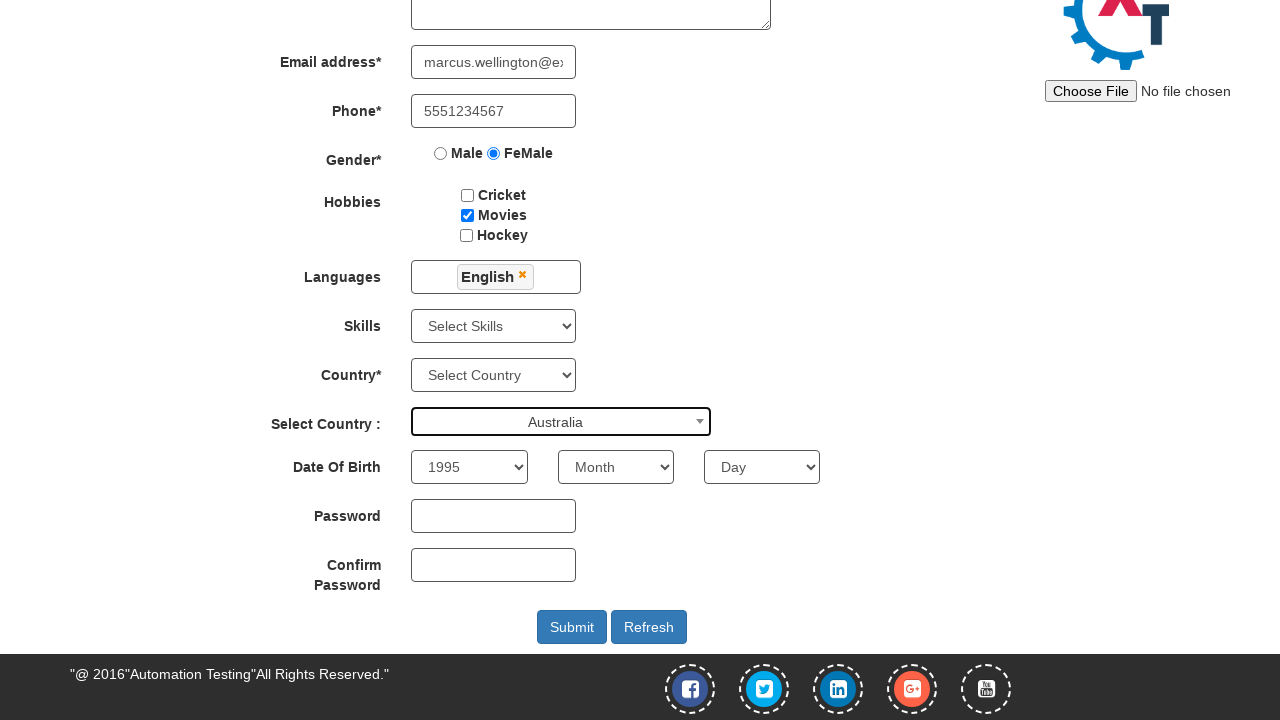

Selected birth month 'September' from month dropdown on select[placeholder='Month']
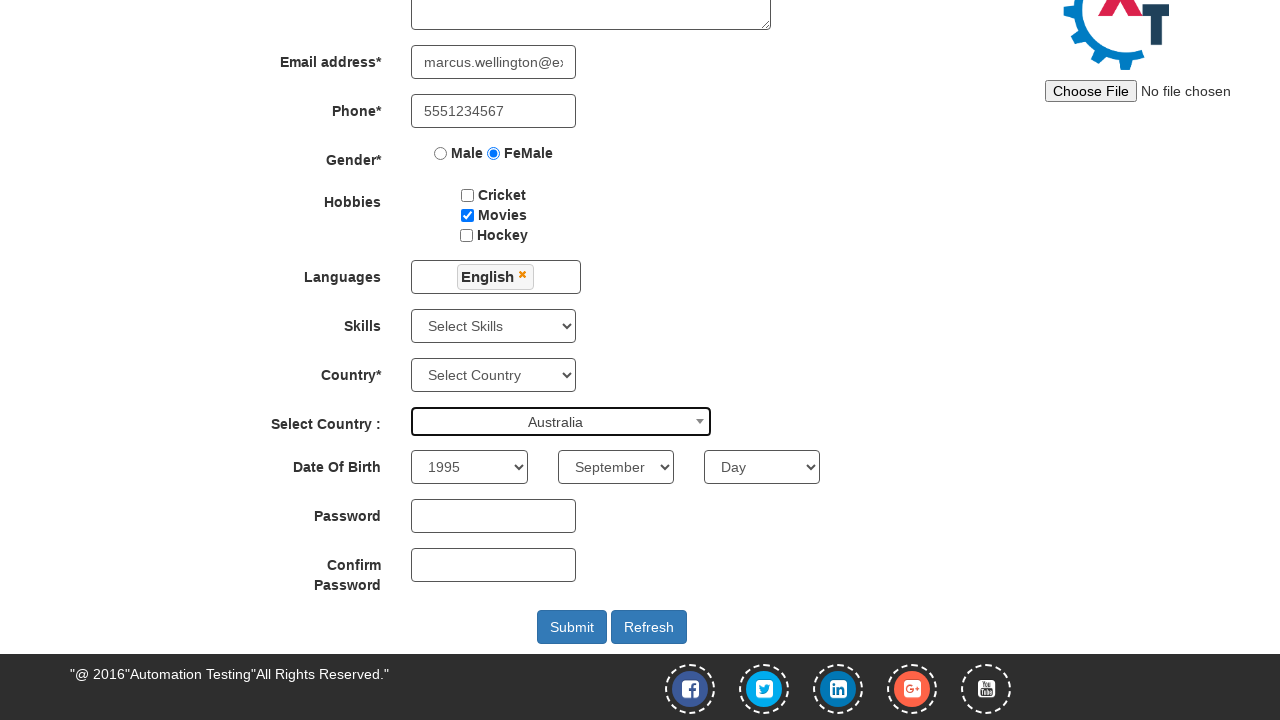

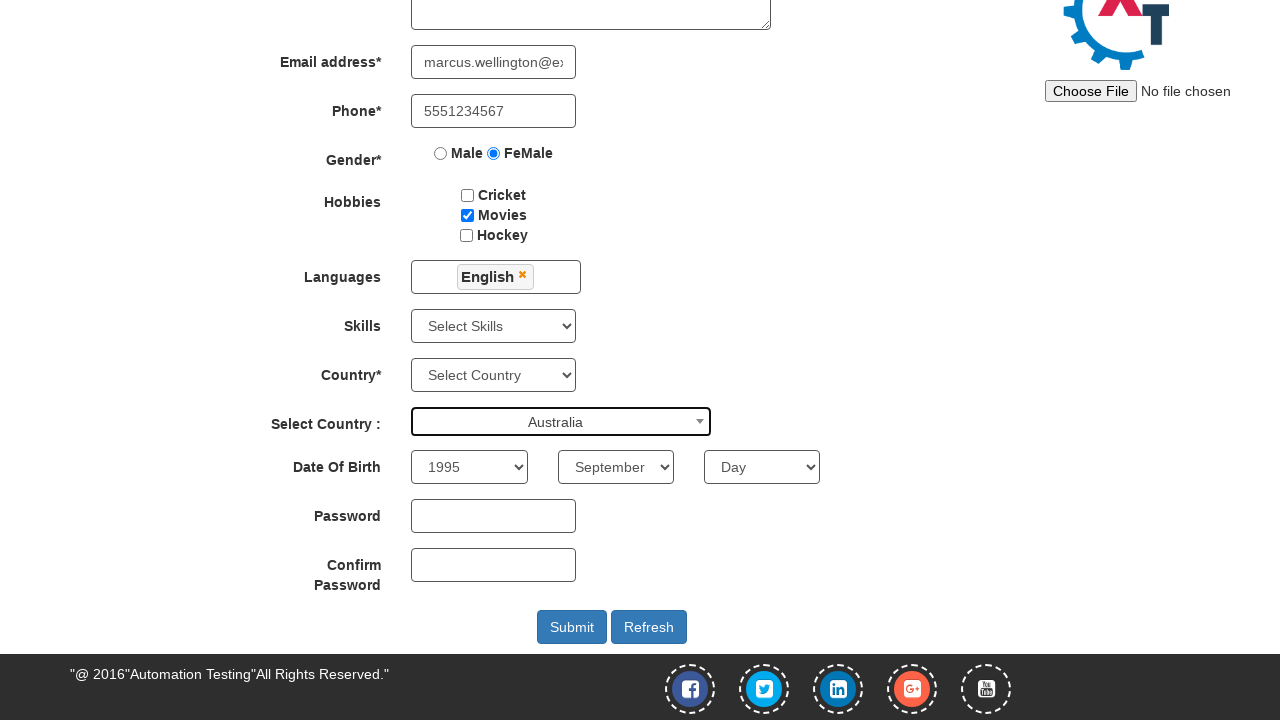